Tests various browser automation features on OrangeHRM demo site including navigation, form filling, clicking links, and browser controls like back/refresh

Starting URL: https://opensource-demo.orangehrmlive.com/

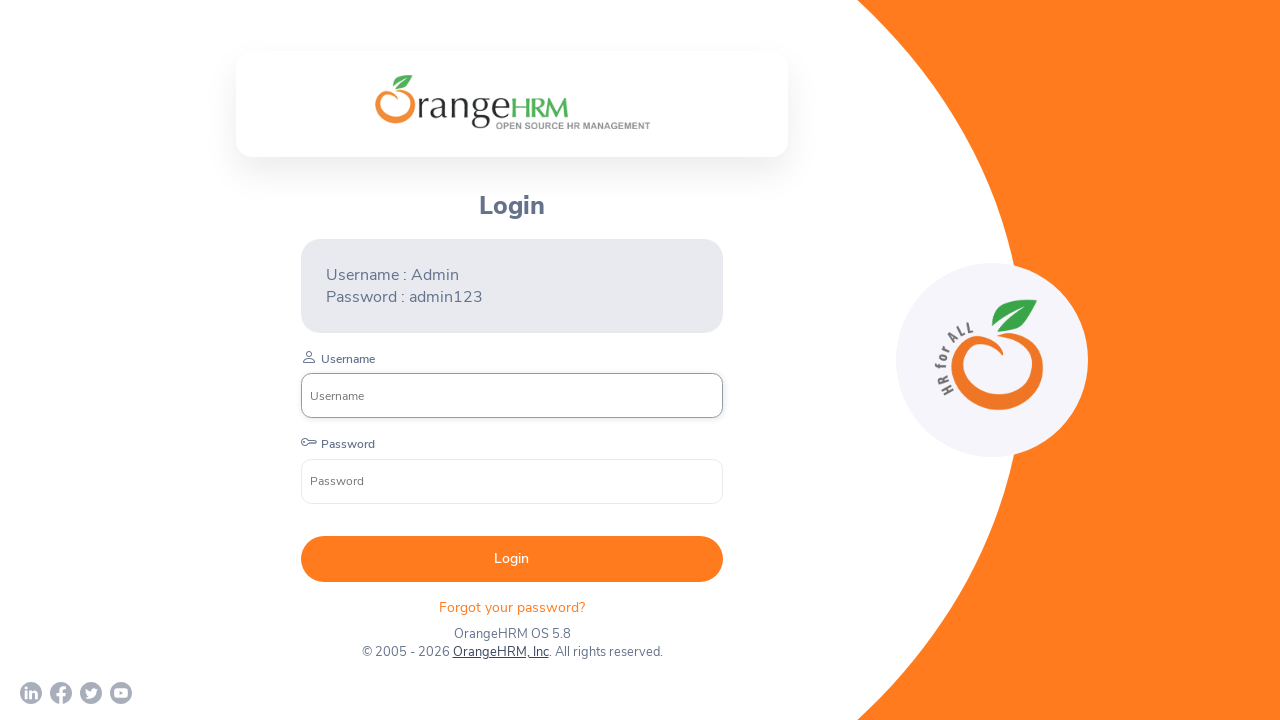

Clicked on 'Forgot your password?' link at (512, 607) on .orangehrm-login-forgot
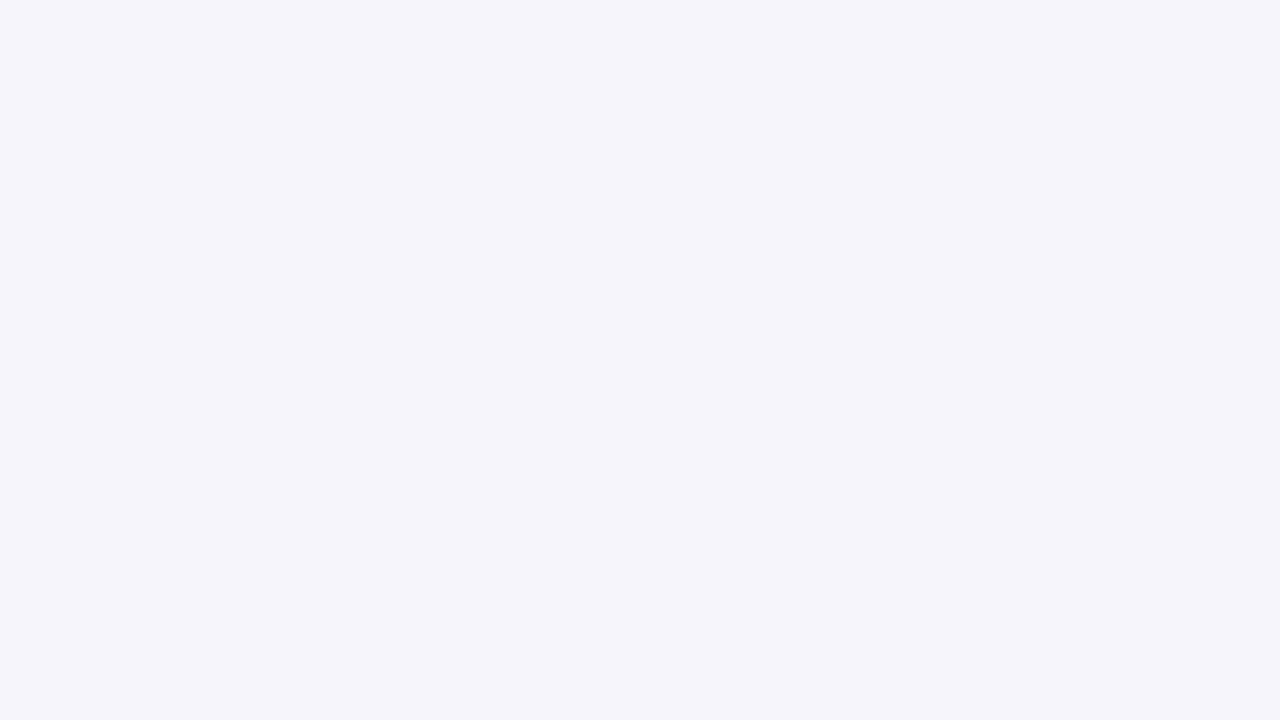

Waited for page to load (networkidle)
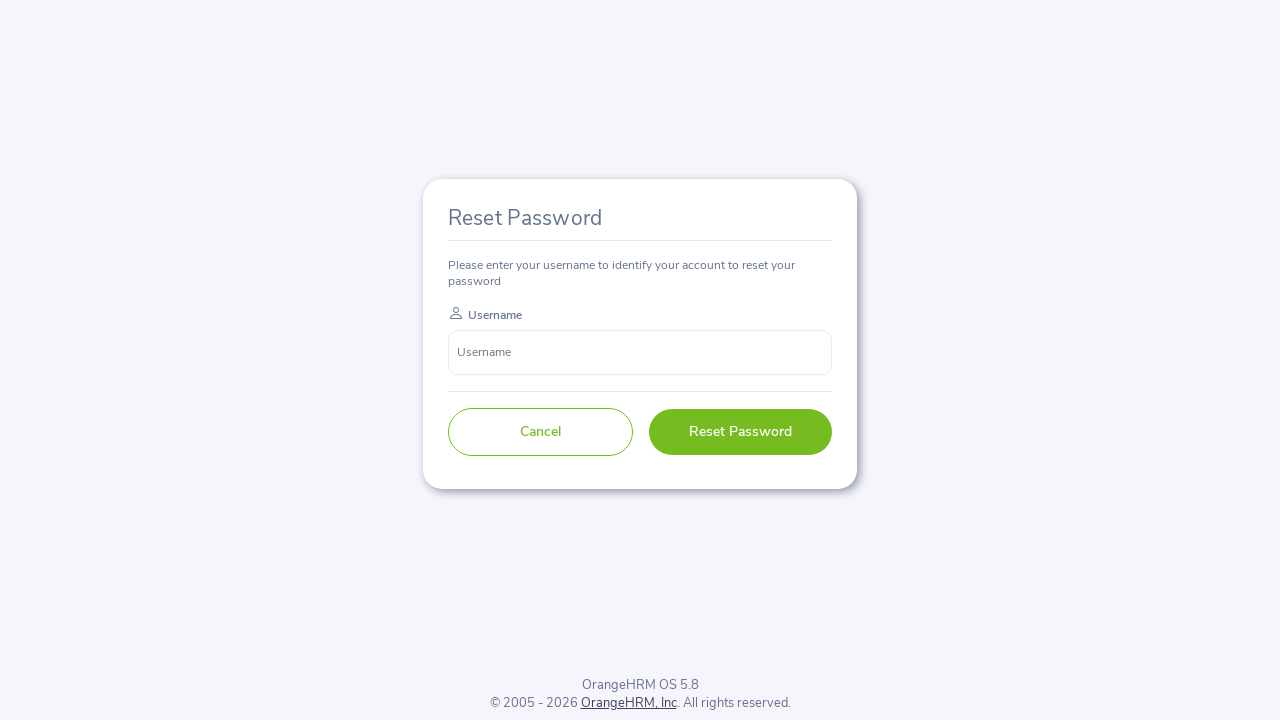

Navigated back to the login page
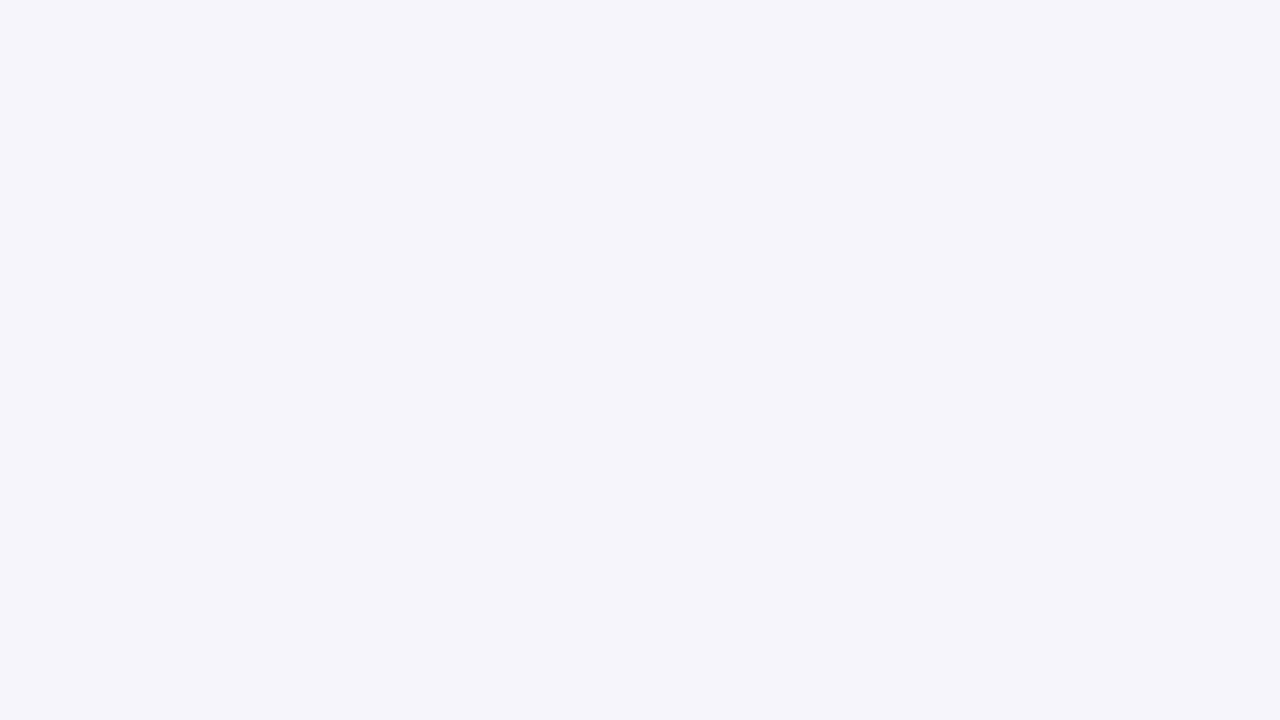

Refreshed the page
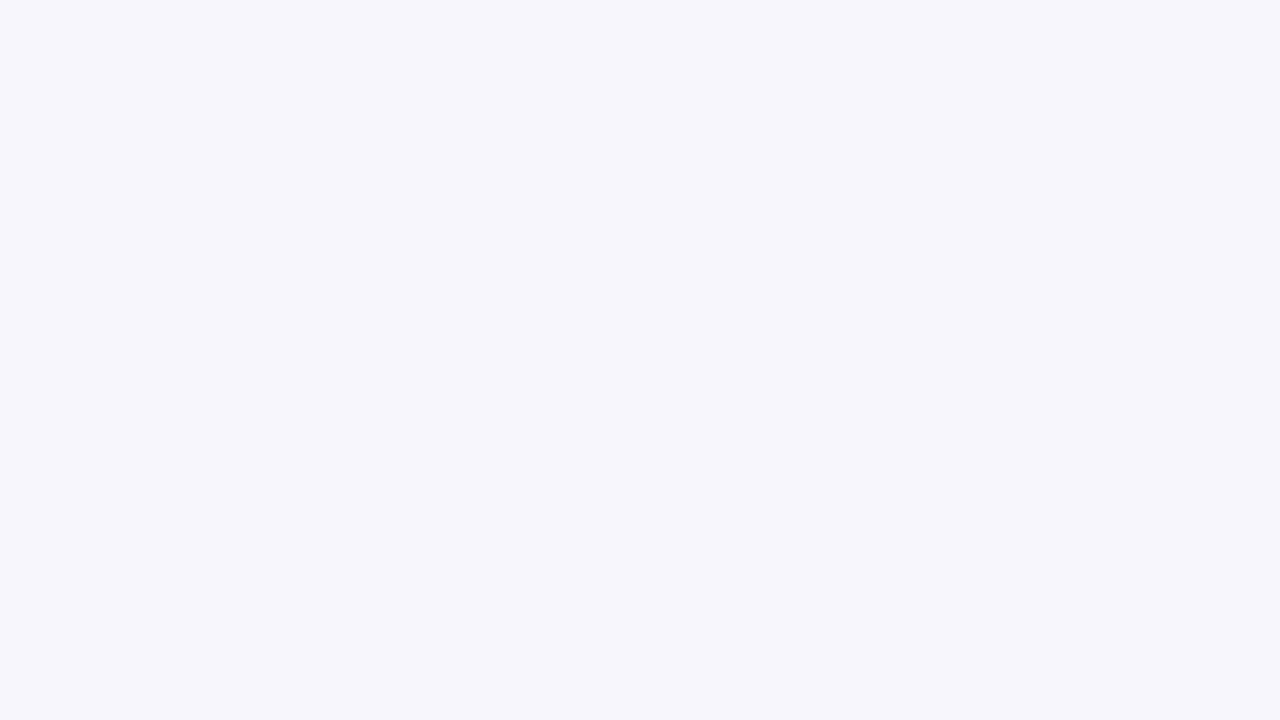

Entered username 'testuser456' in the username field on input[name='username']
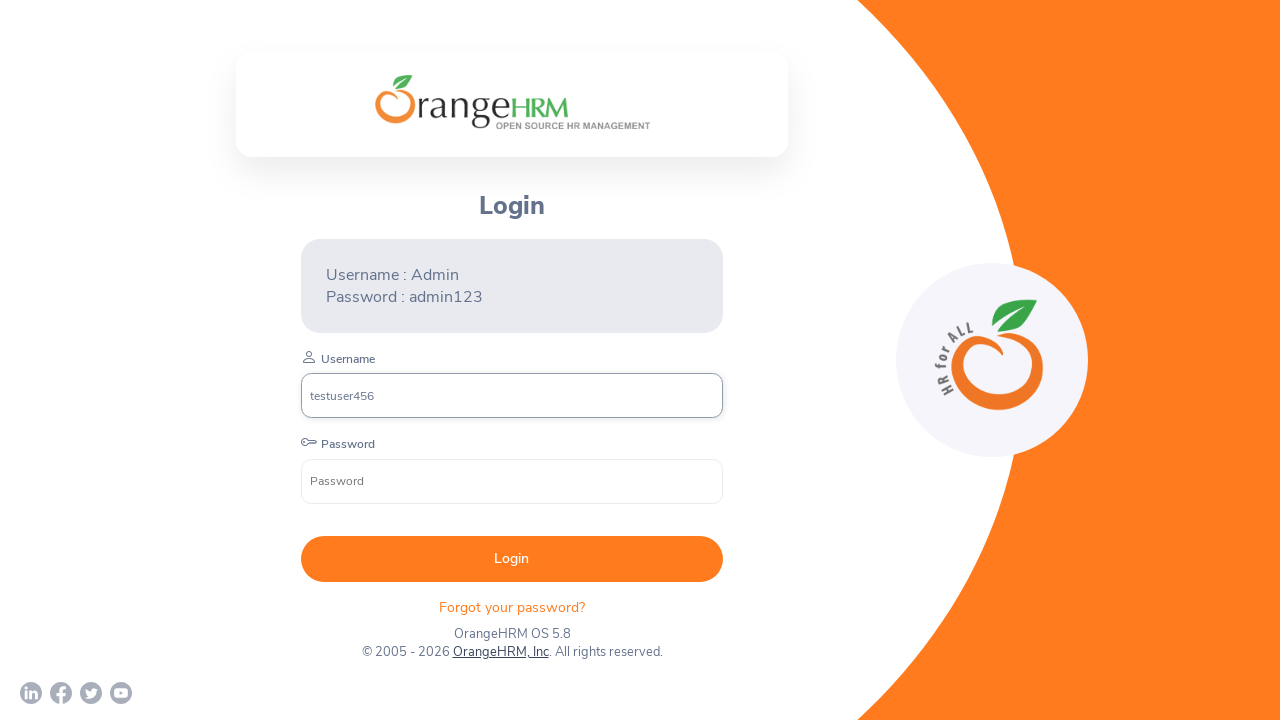

Entered password in the password field on input[name='password']
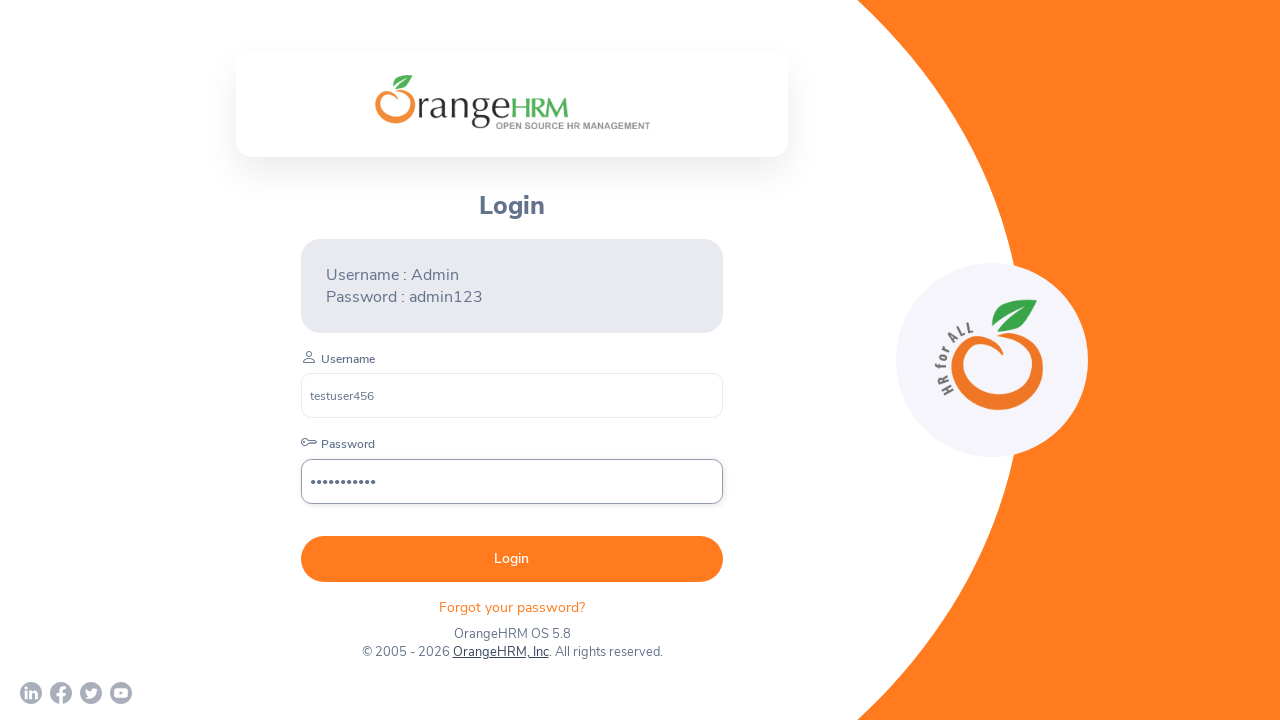

Clicked on login button to submit credentials at (512, 559) on button[type='submit']
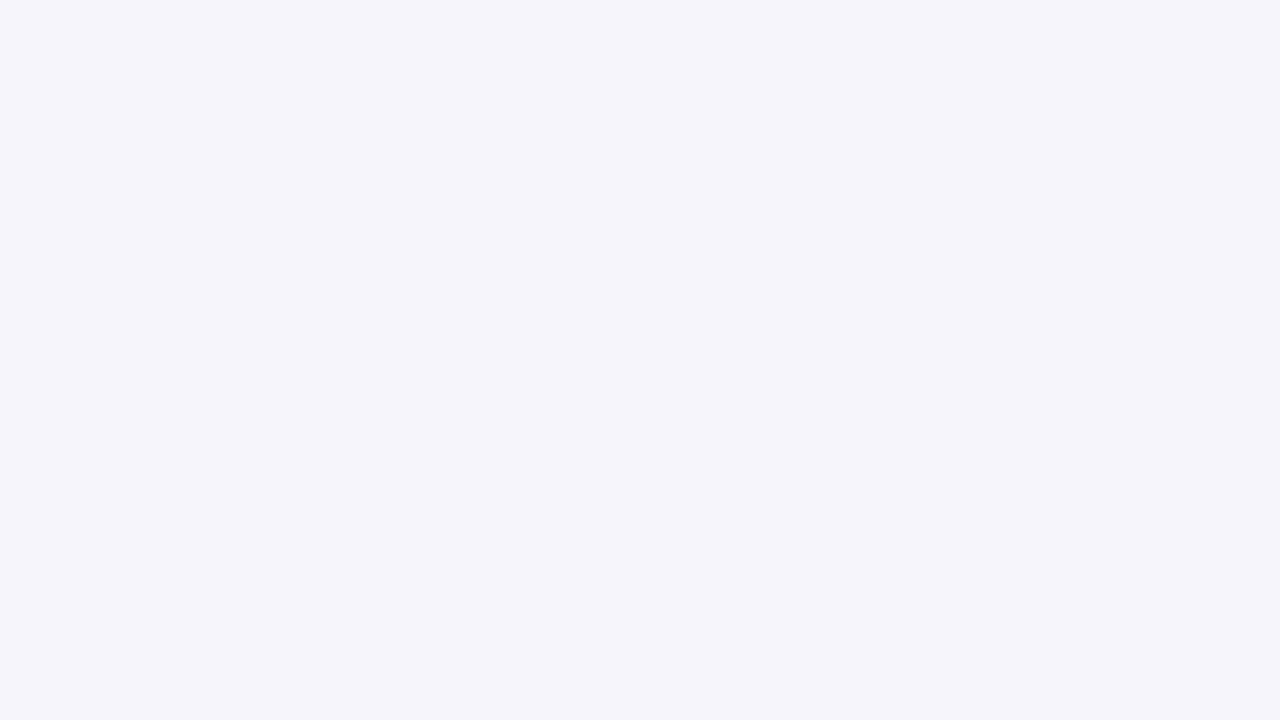

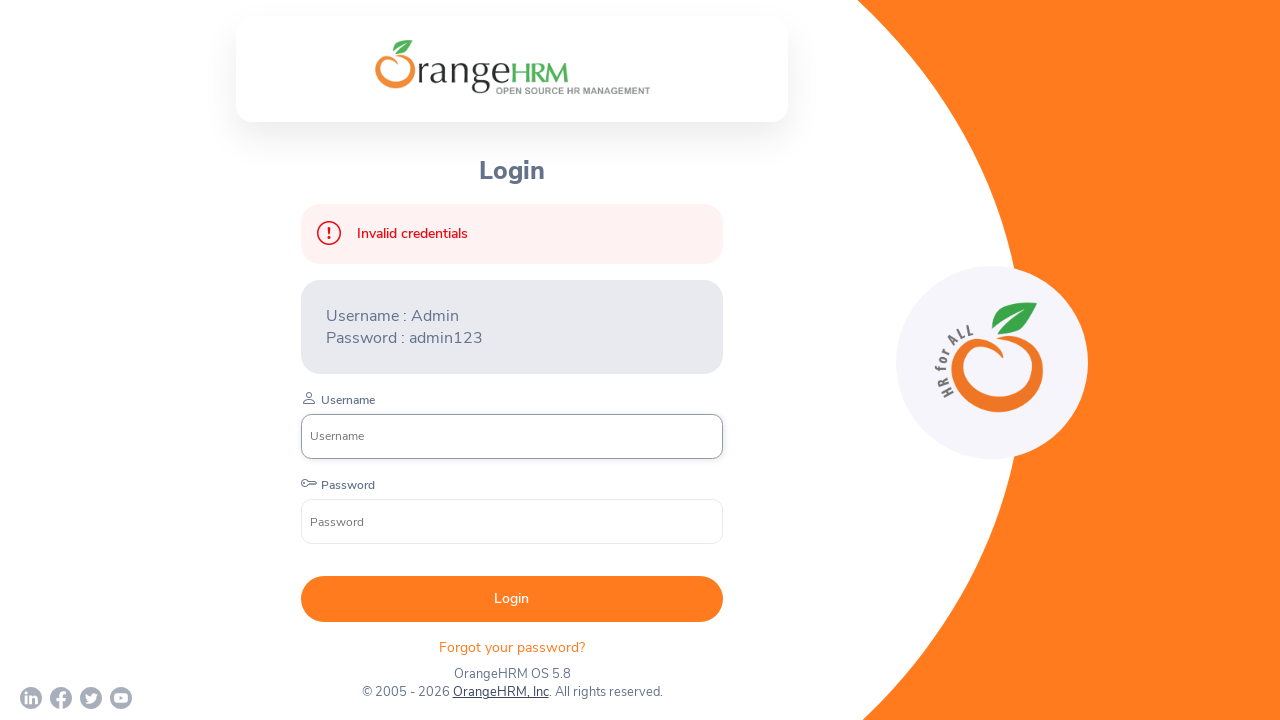